Tests a multi-step form flow by clicking a dynamically calculated link, then filling out a form with personal information (first name, last name, city, country) and submitting it.

Starting URL: http://suninjuly.github.io/find_link_text

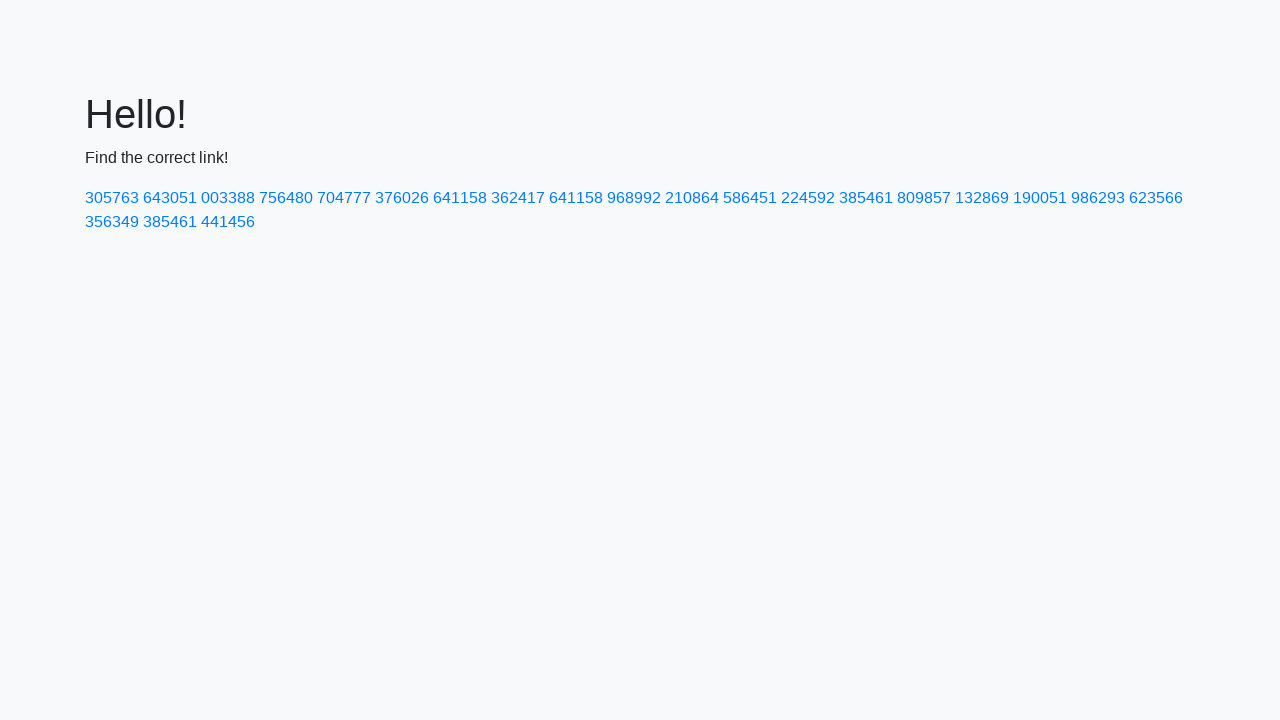

Clicked dynamically calculated link with text '224592' at (808, 198) on a:text('224592')
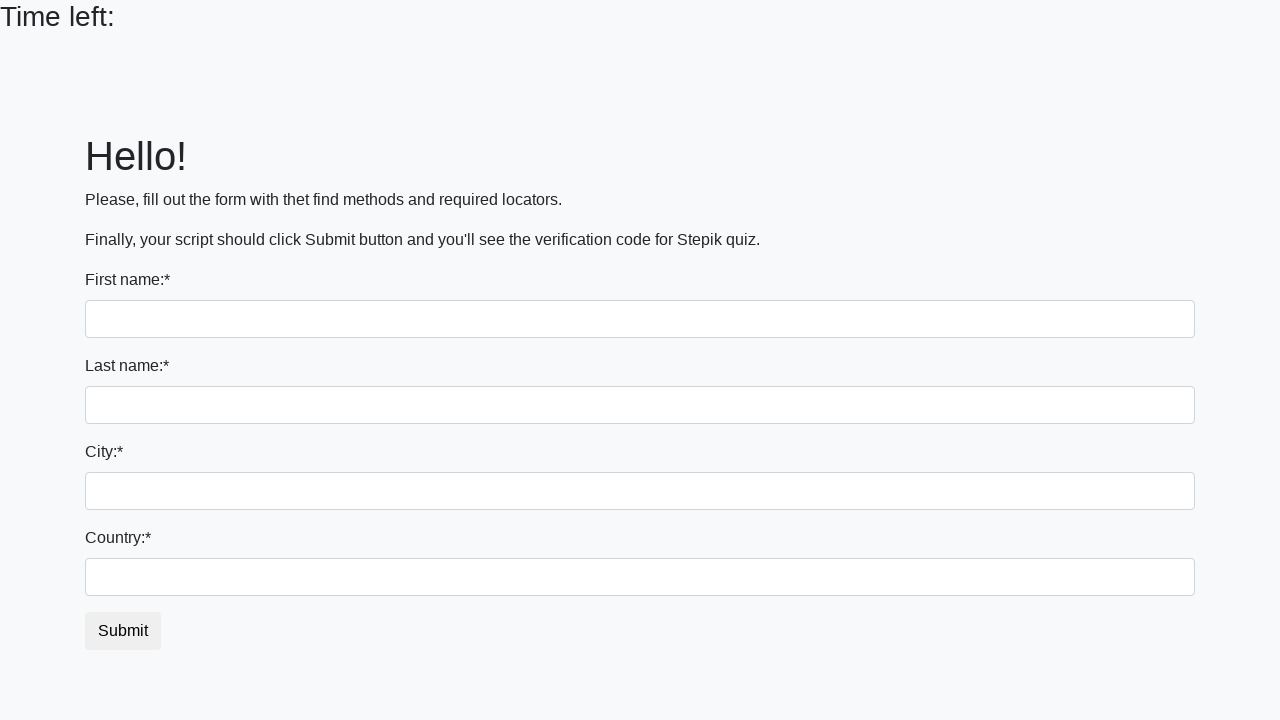

Filled first name field with 'Ivan' on input
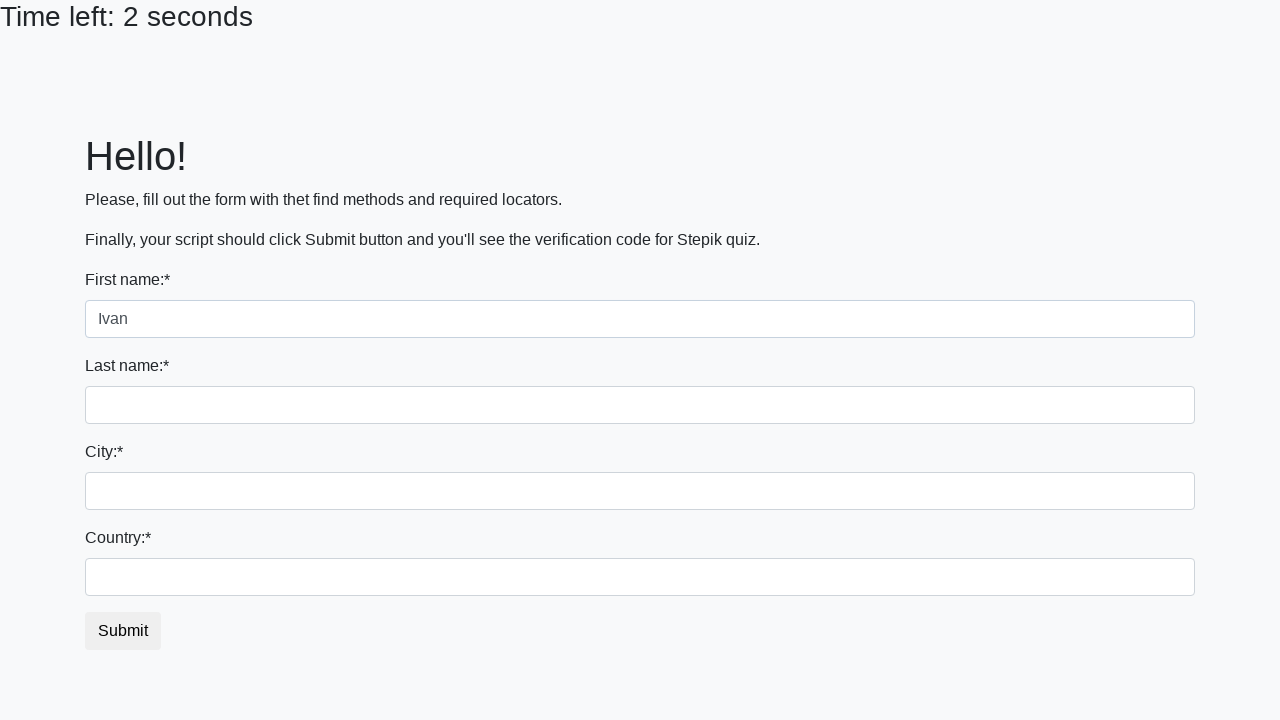

Filled last name field with 'Petrov' on input[name='last_name']
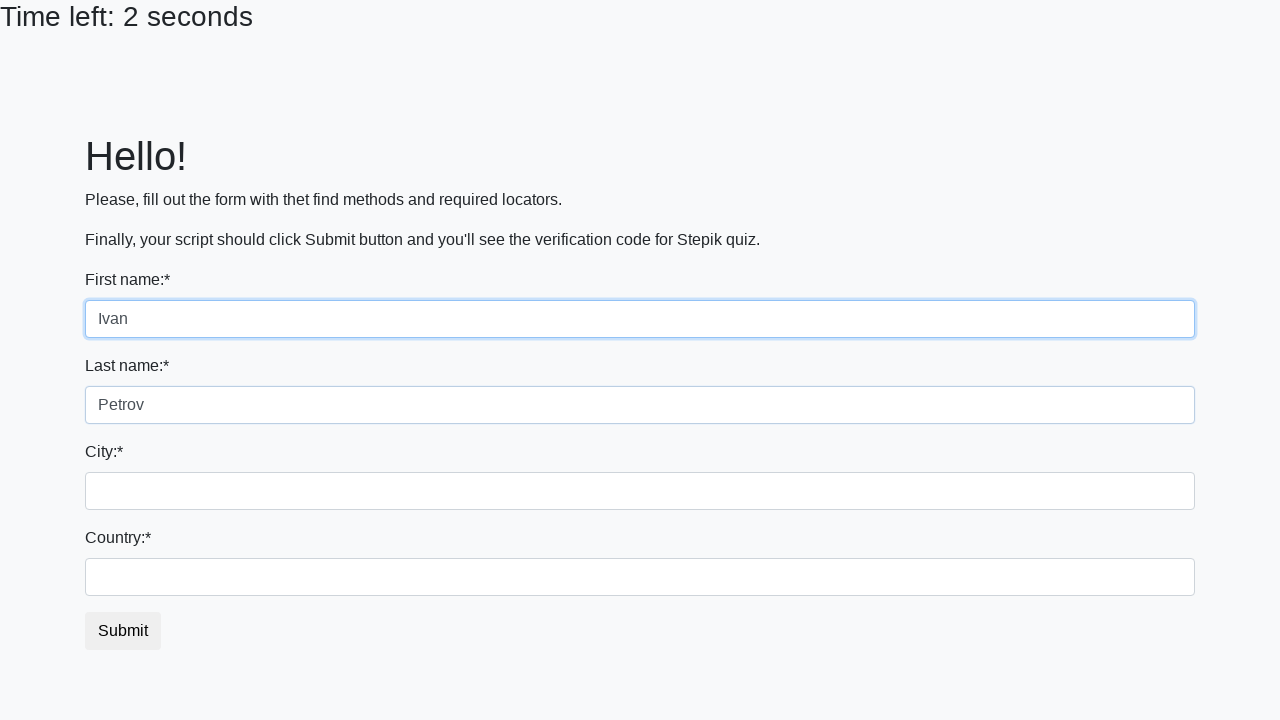

Filled city field with 'Smolensk' on .city
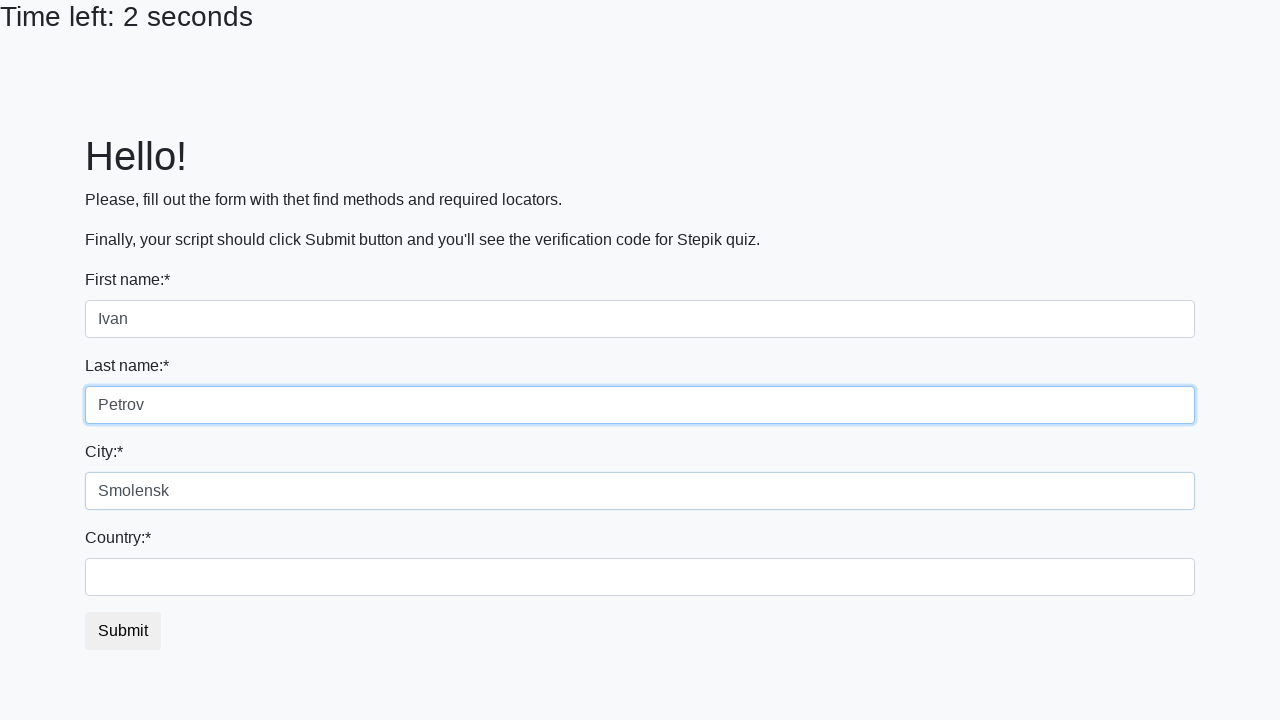

Filled country field with 'Russia' on #country
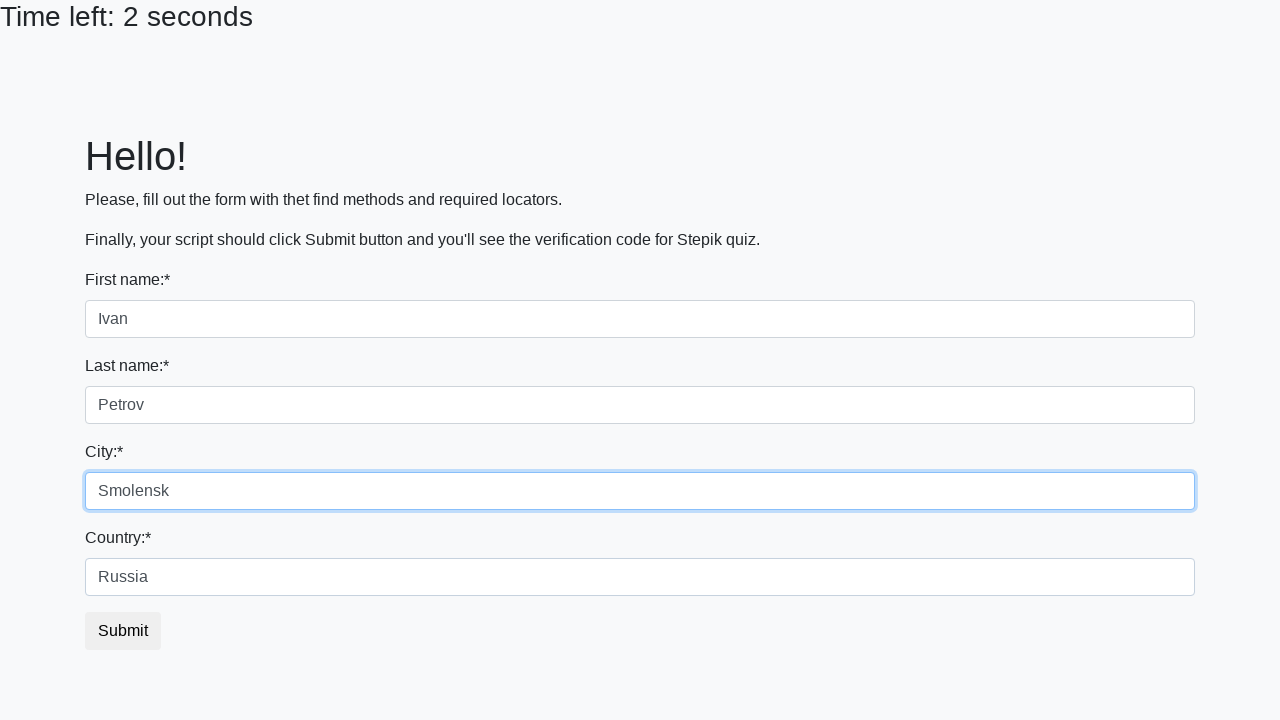

Clicked submit button to complete form submission at (123, 631) on button.btn
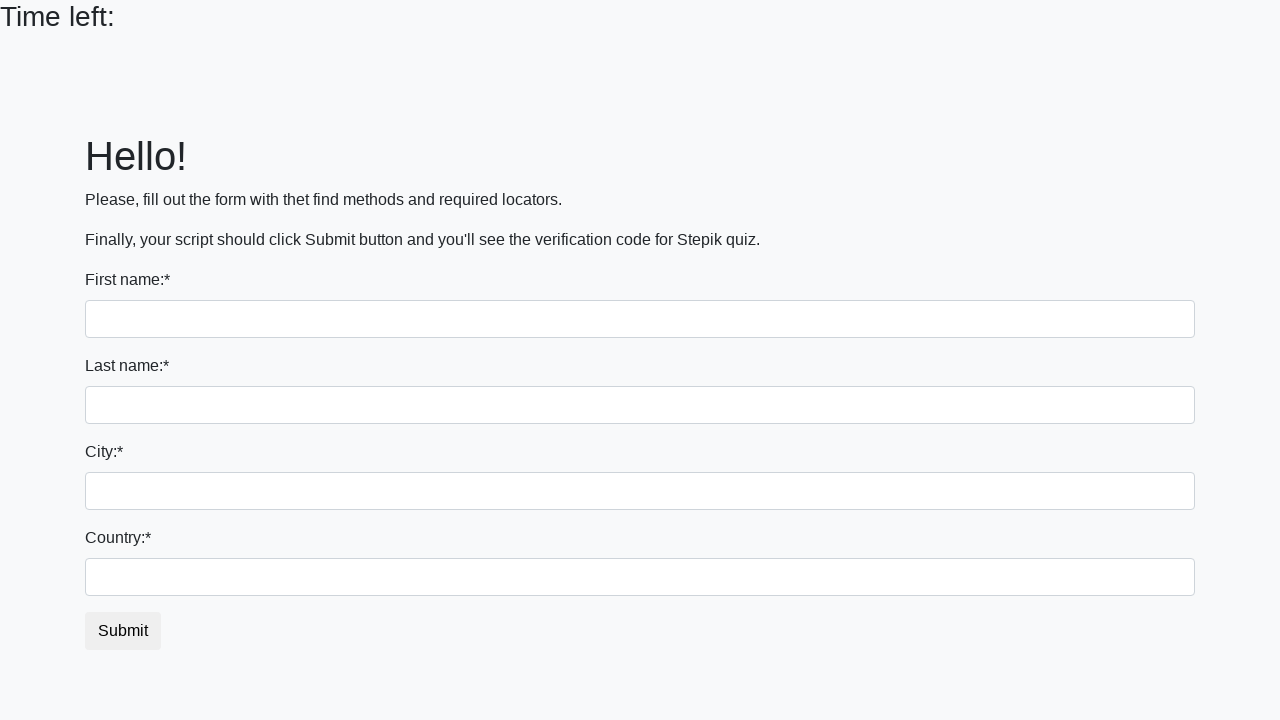

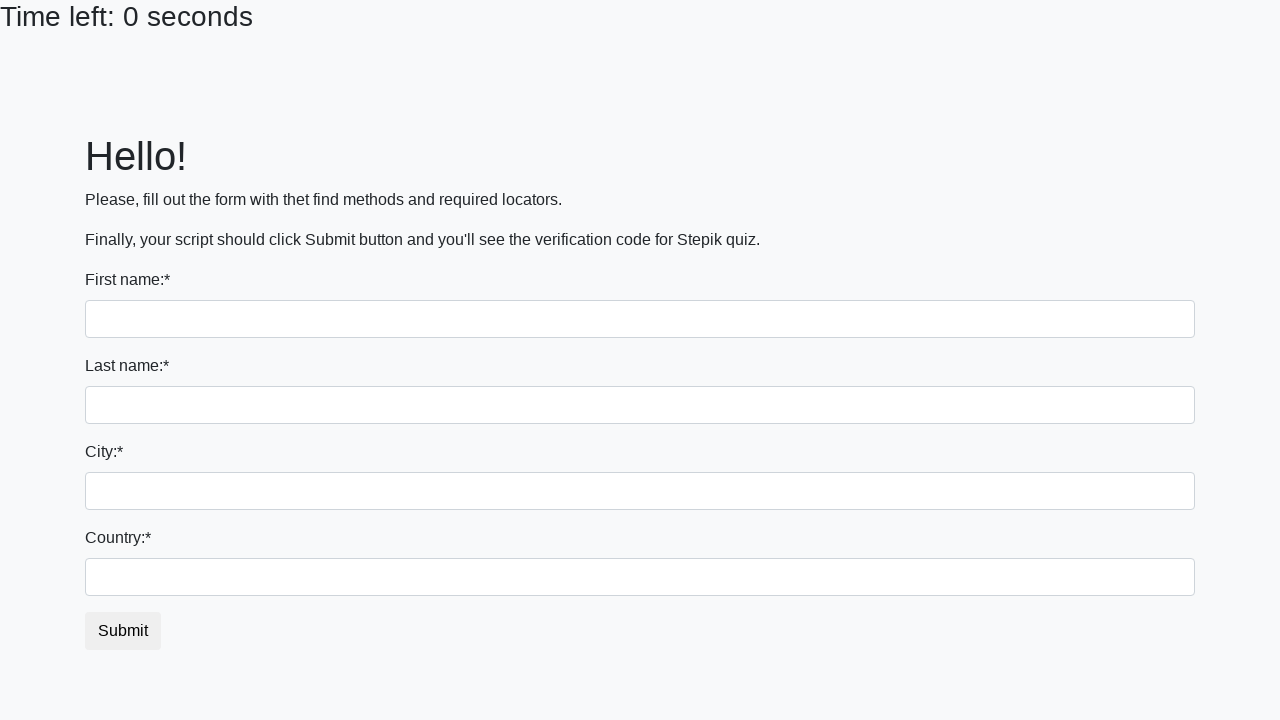